Tests search options by randomly selecting one of the available search checkboxes

Starting URL: https://www.delta.com

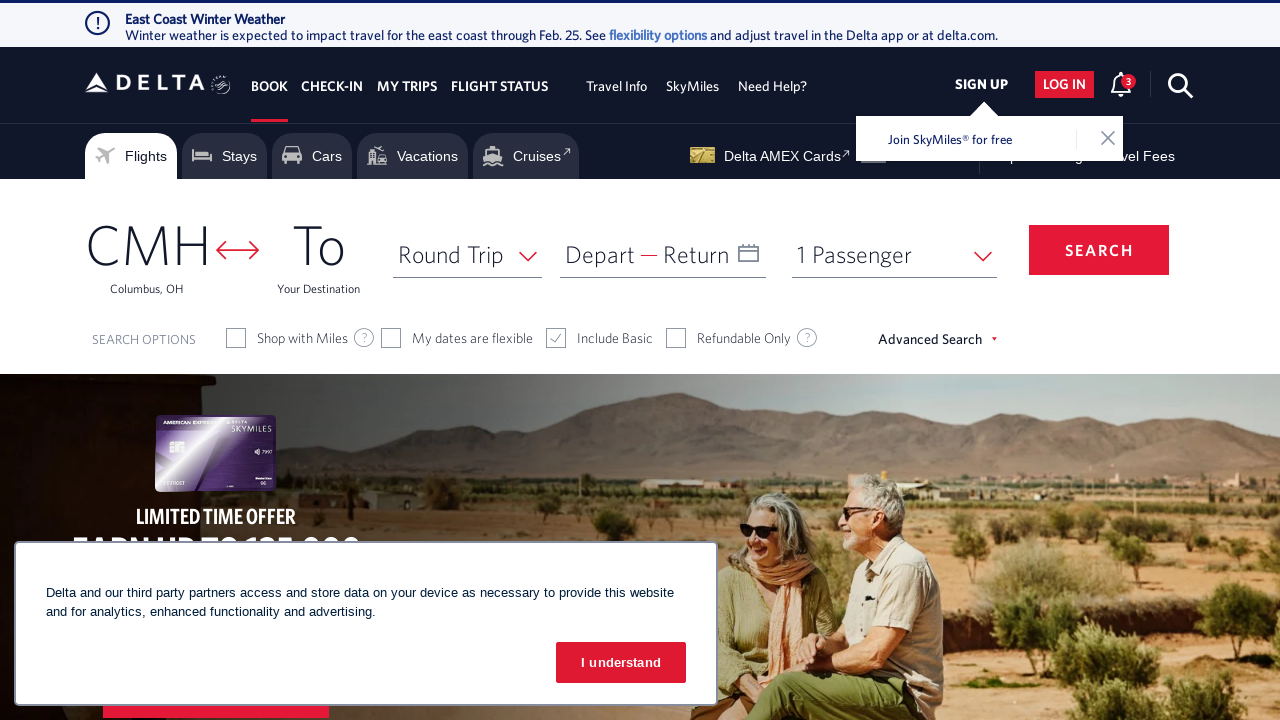

Navigated to Delta.com homepage
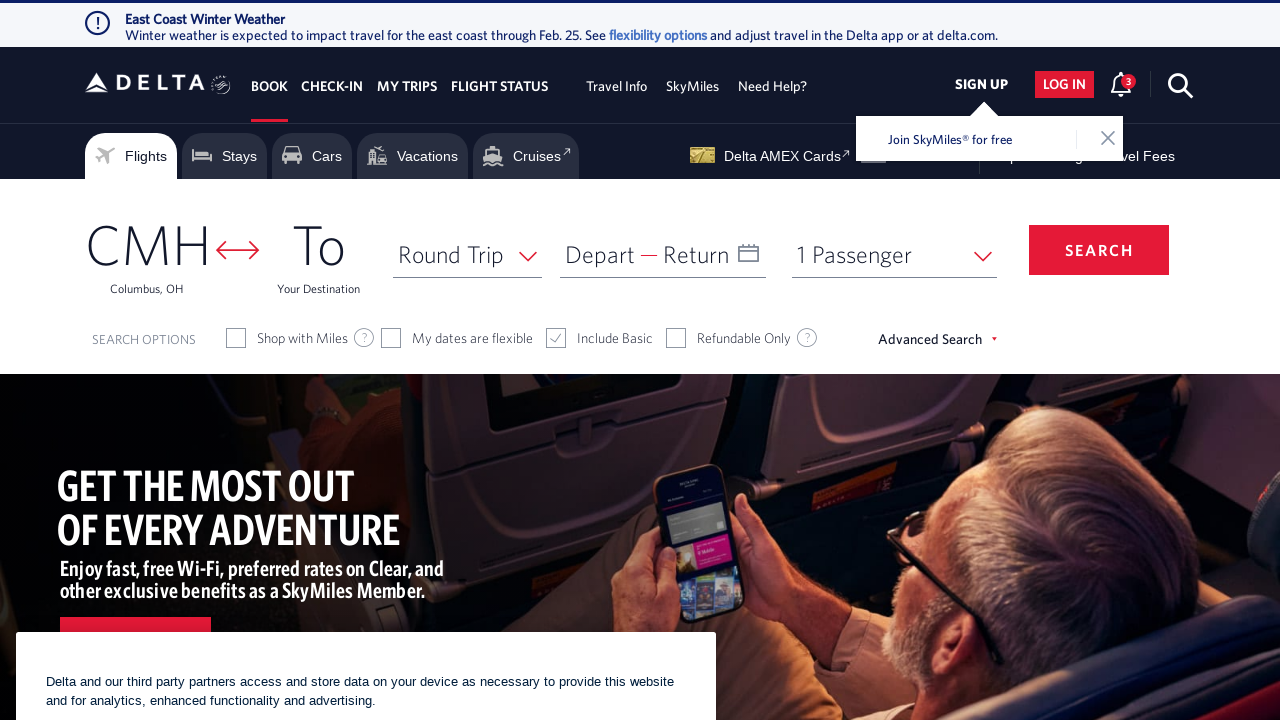

Located all search checkbox options
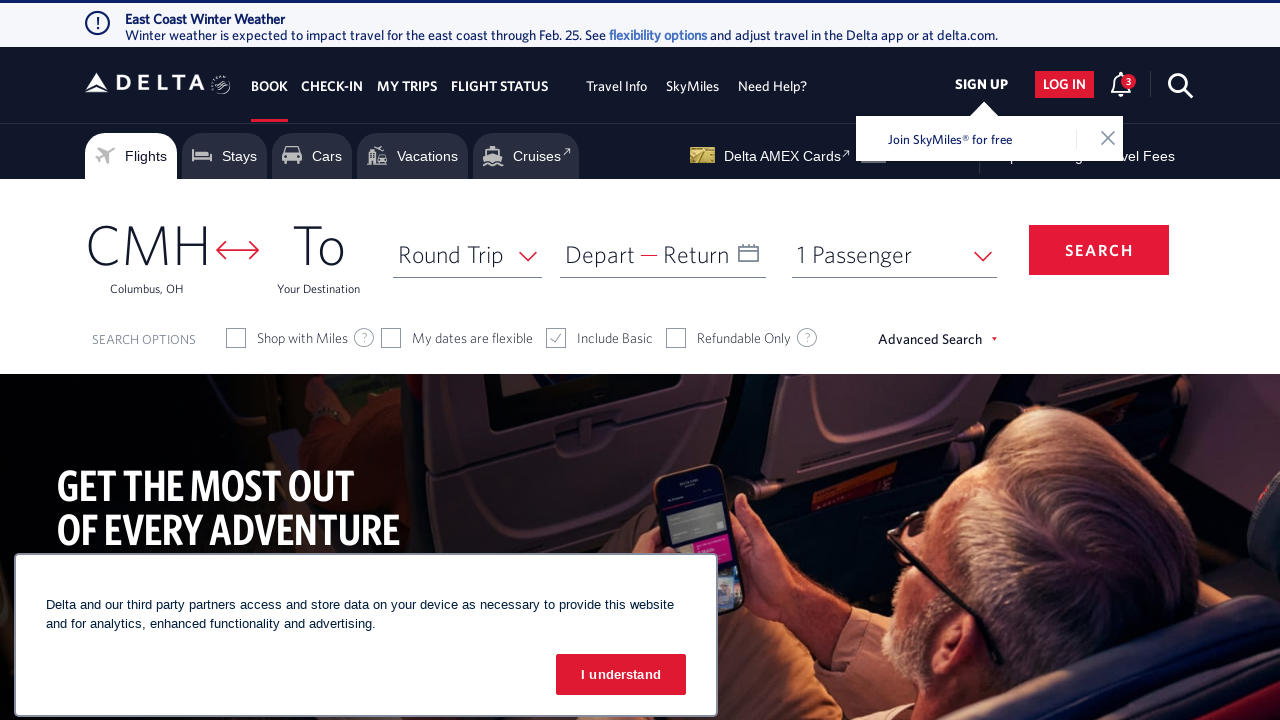

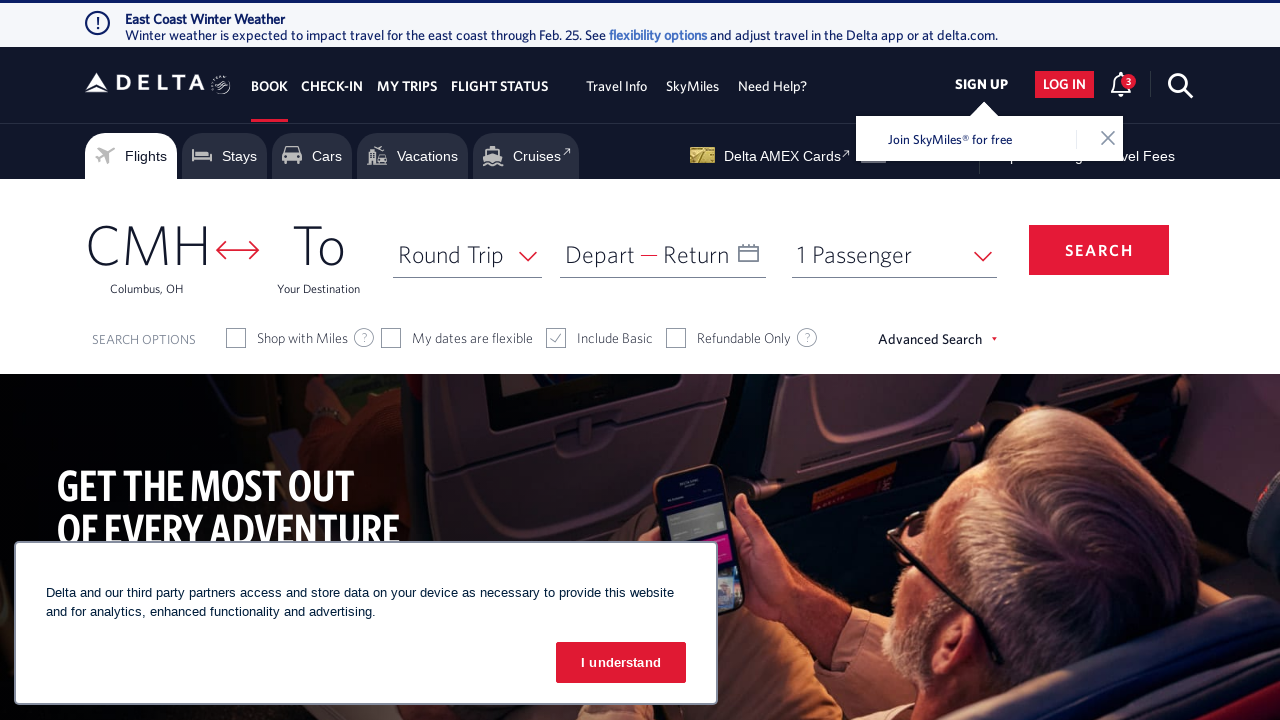